Tests deleting an element by first adding one, then clicking the delete button and verifying the element count decreases

Starting URL: https://the-internet.herokuapp.com/add_remove_elements/

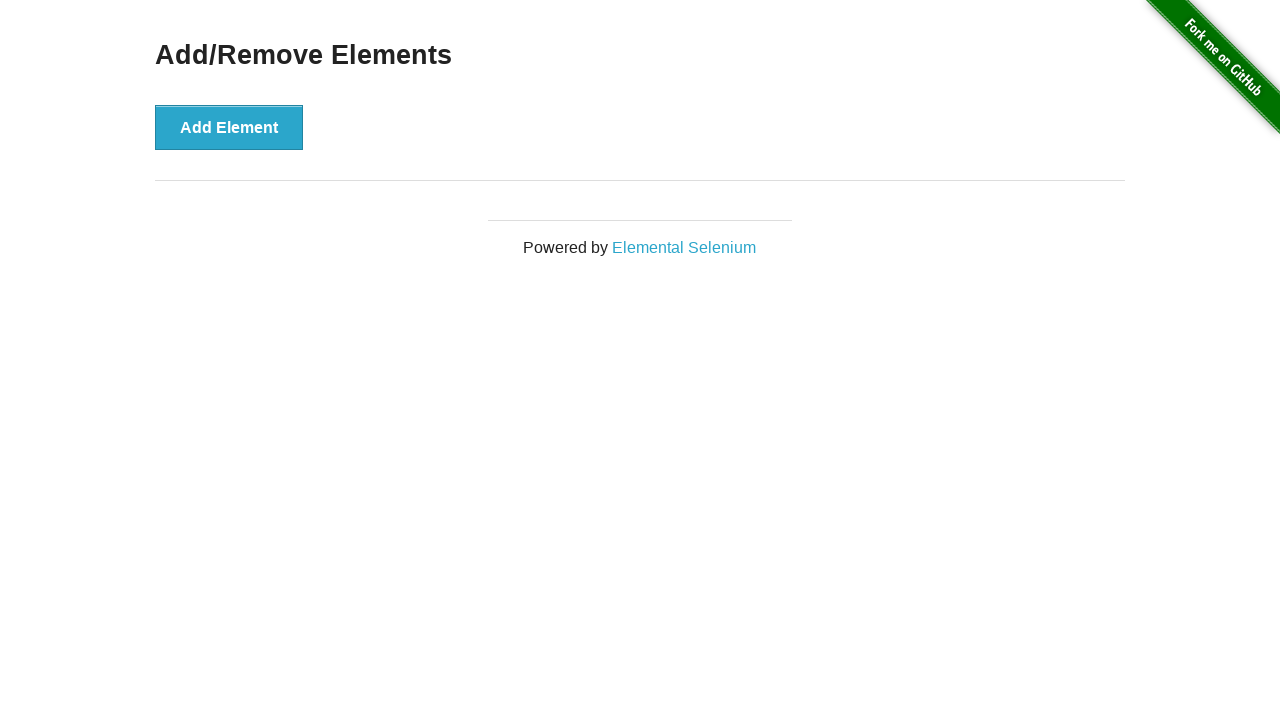

Waited for page to load with networkidle state
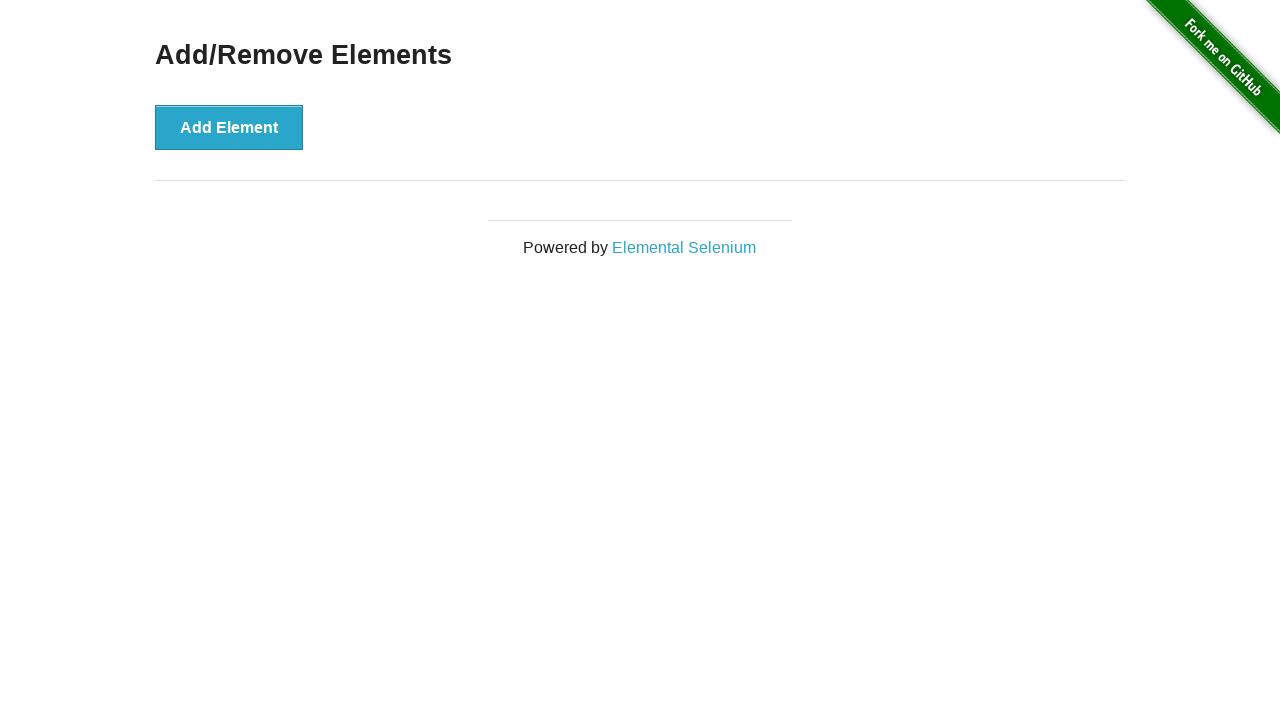

Clicked the 'Add Element' button at (229, 127) on xpath=//button[contains(text(), 'Add Element')]
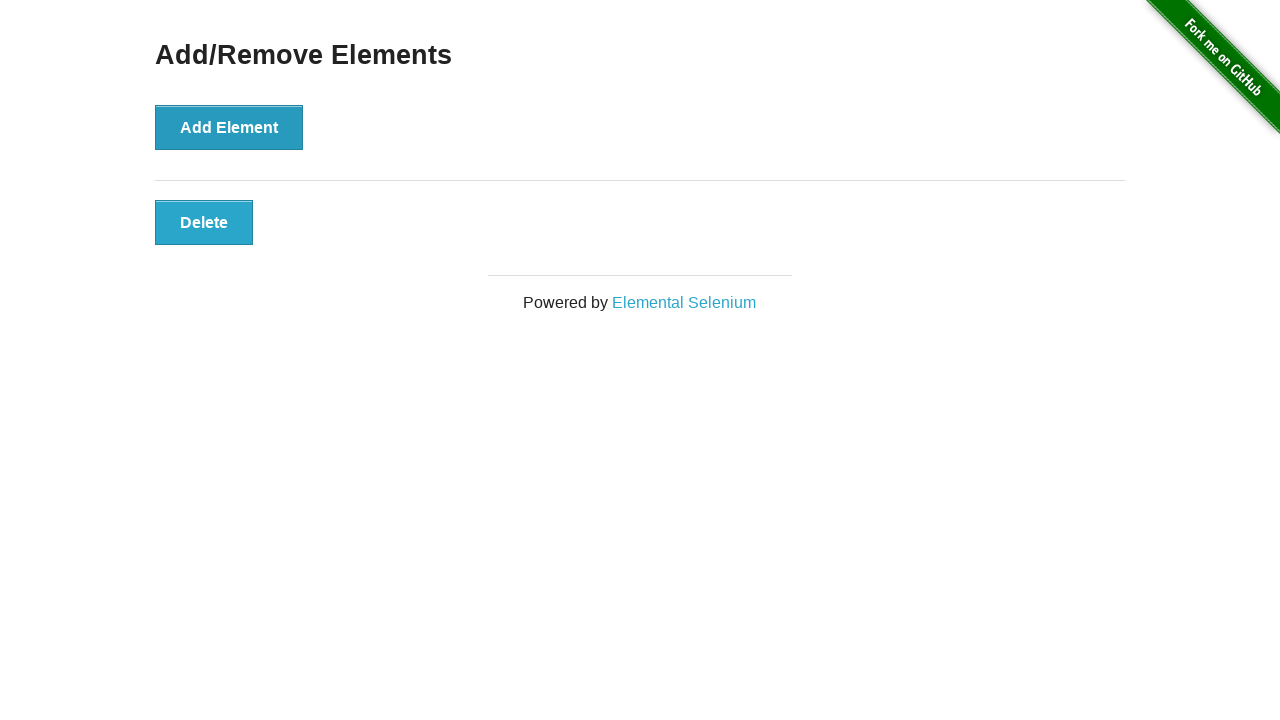

Waited for newly added element to appear
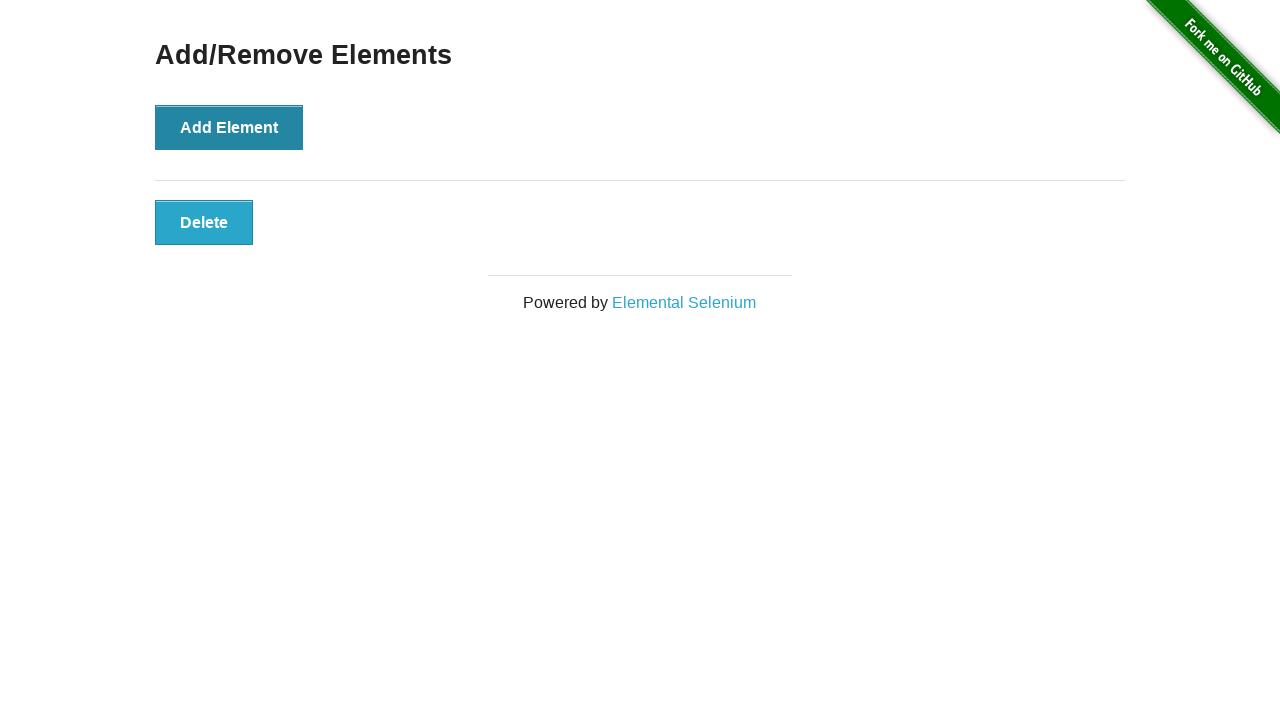

Counted initial elements: 1
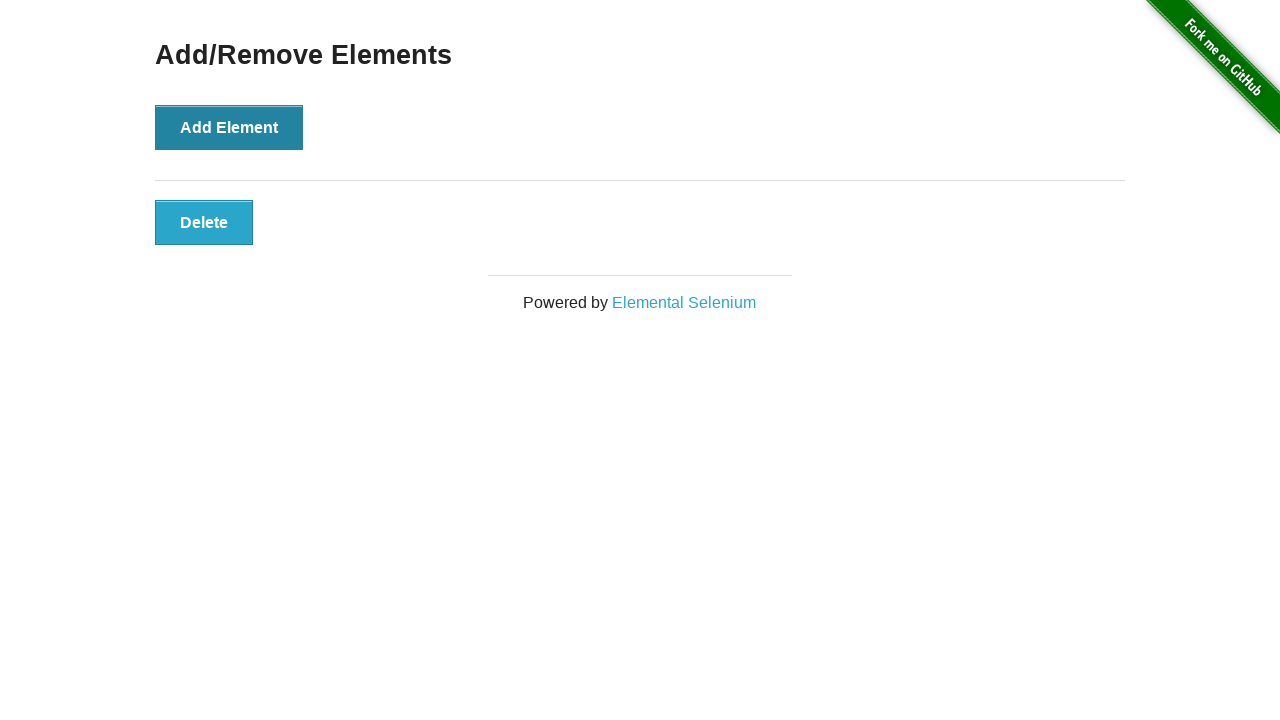

Clicked the delete button on the first added element at (204, 222) on .added-manually
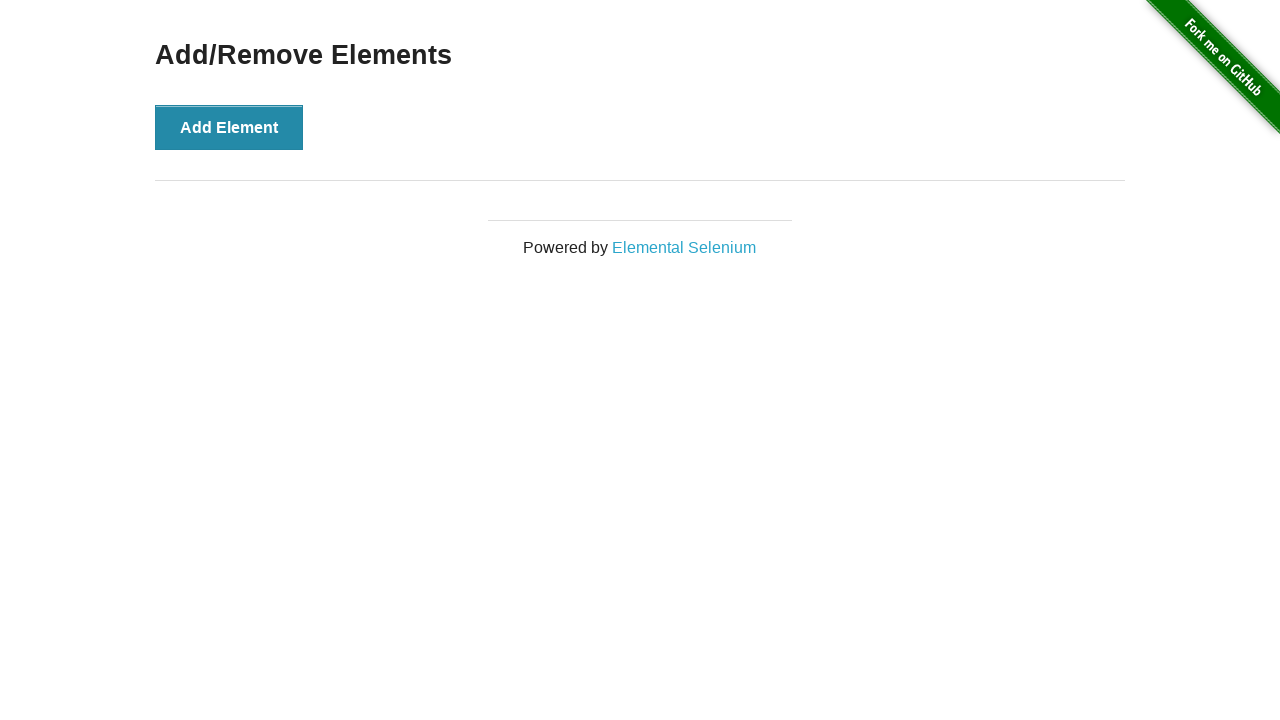

Waited 500ms for element to be removed
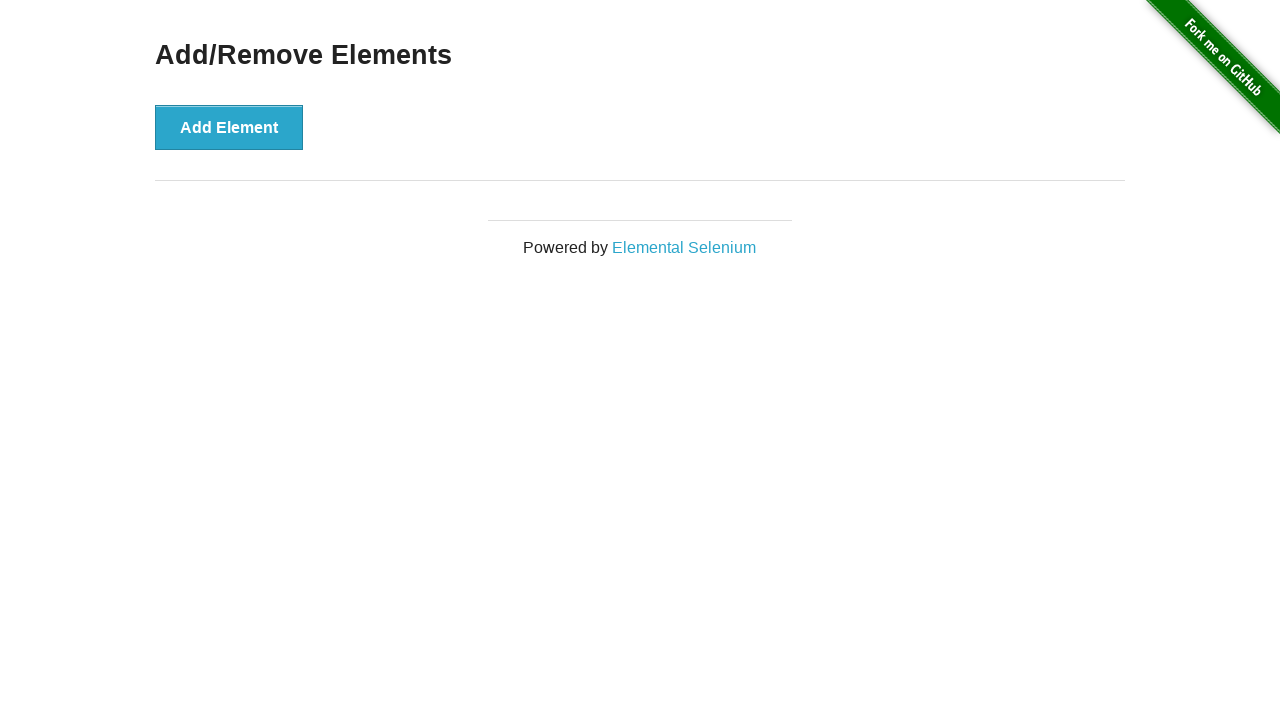

Counted elements after deletion: 0
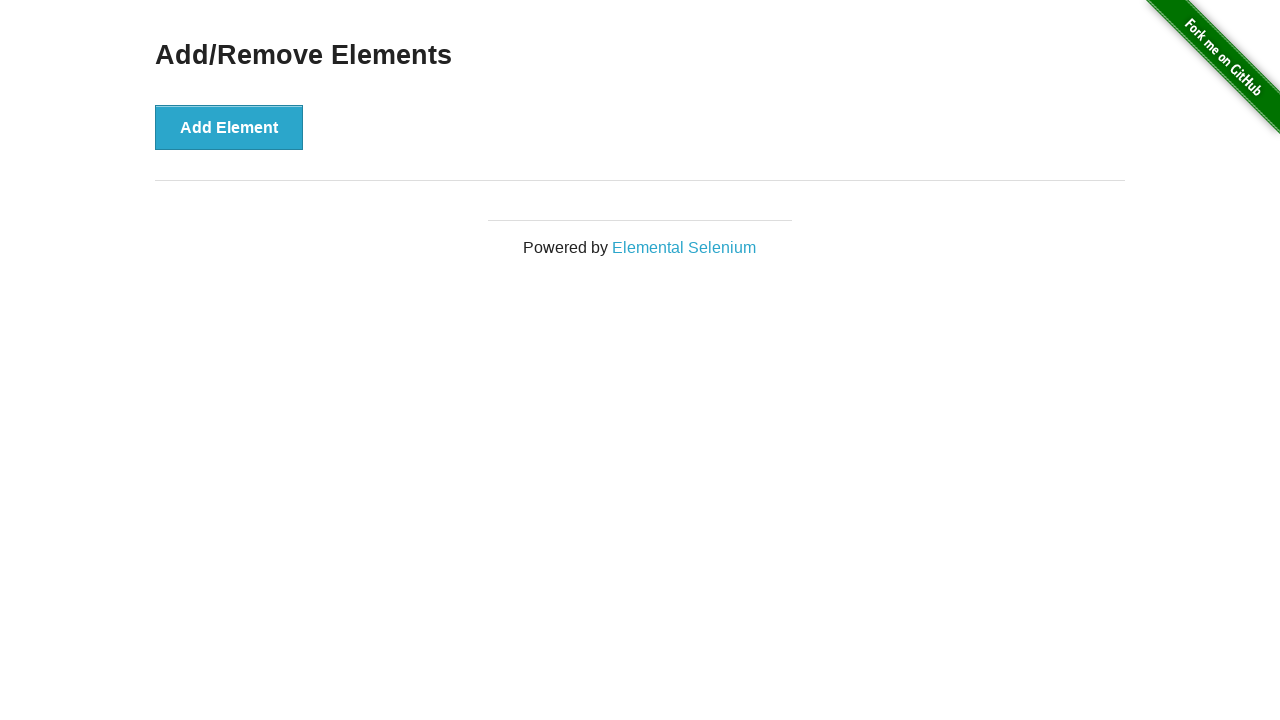

Verified that element count decreased by 1
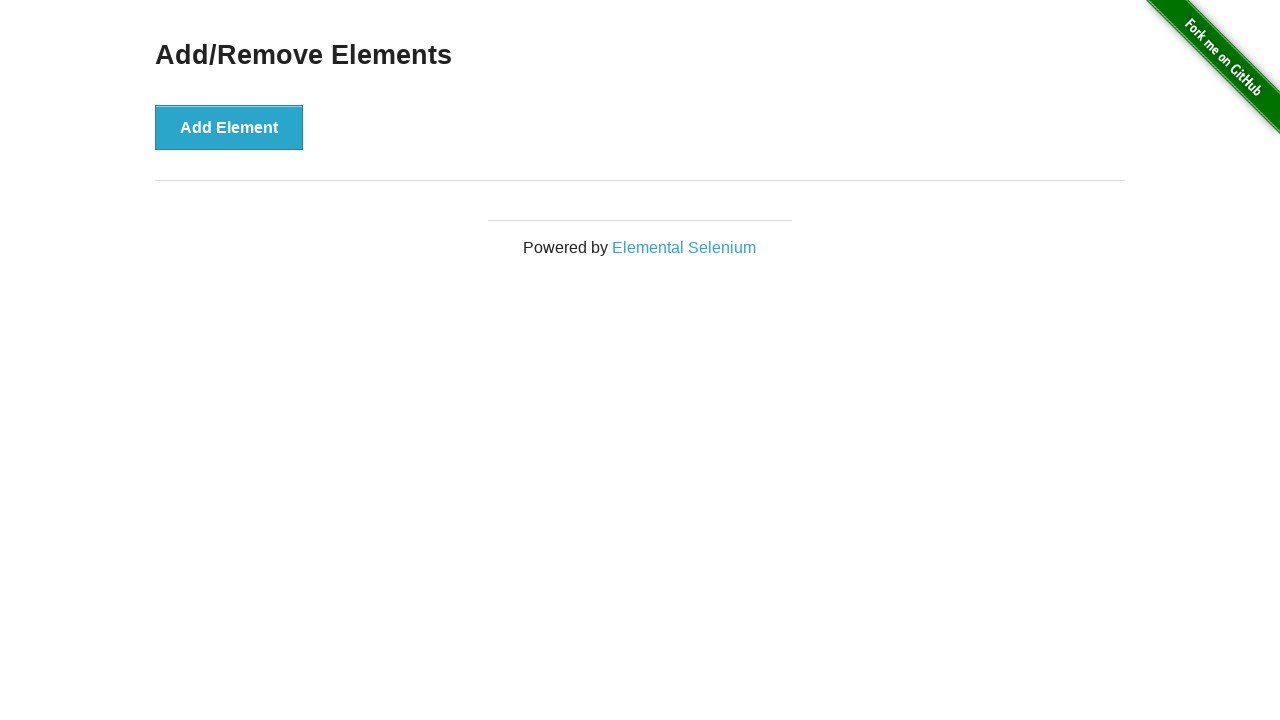

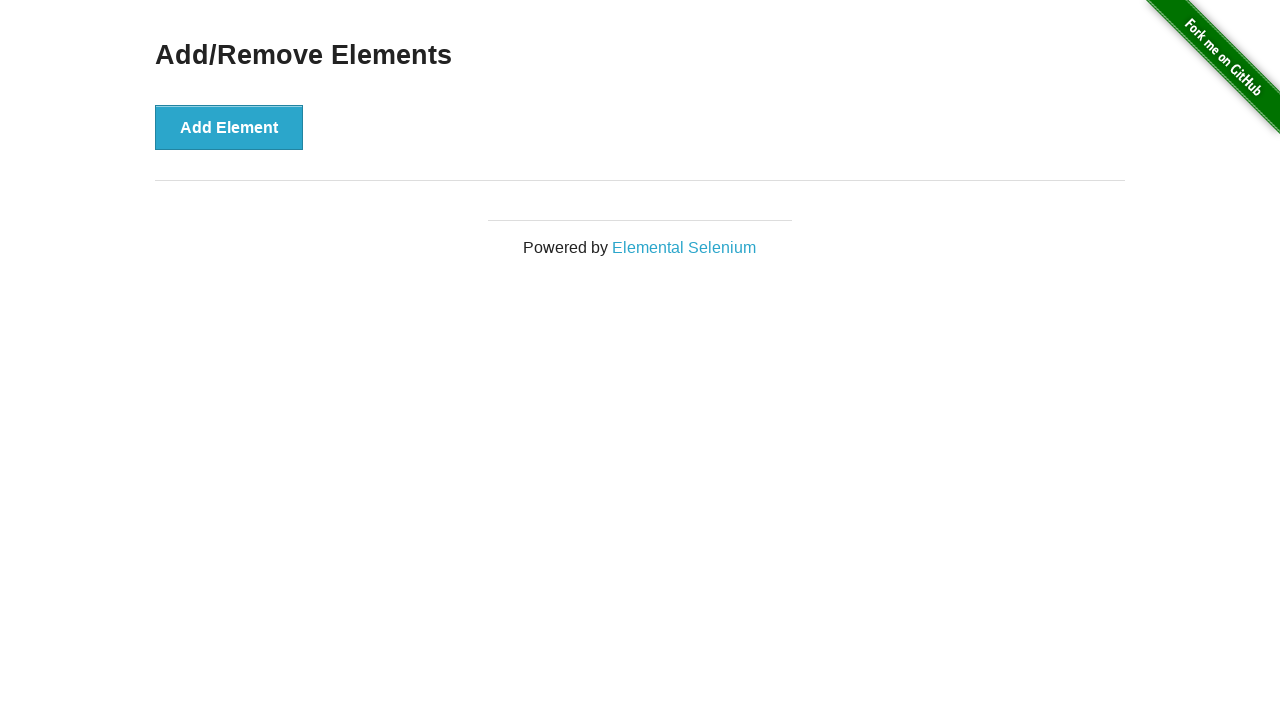